Tests button click functionality by clicking the main button on the page

Starting URL: https://demoapps.qspiders.com/ui/button

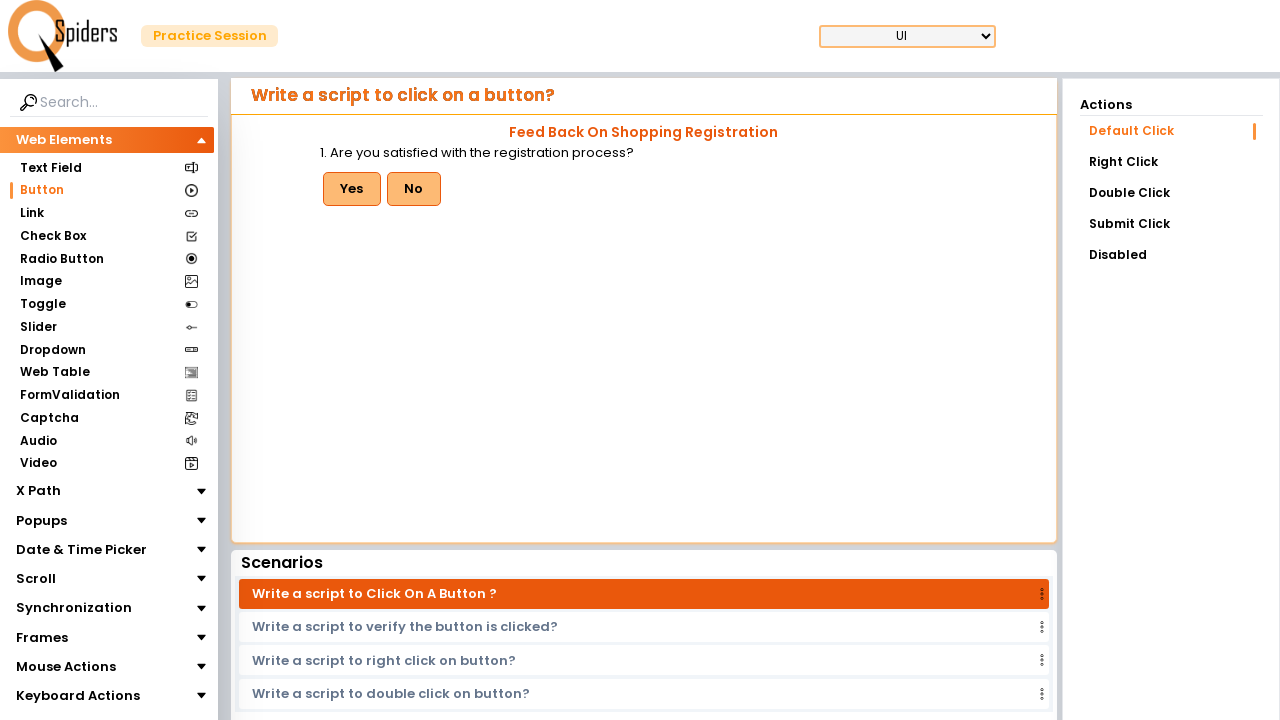

Clicked the main button on the page at (352, 189) on button#btn
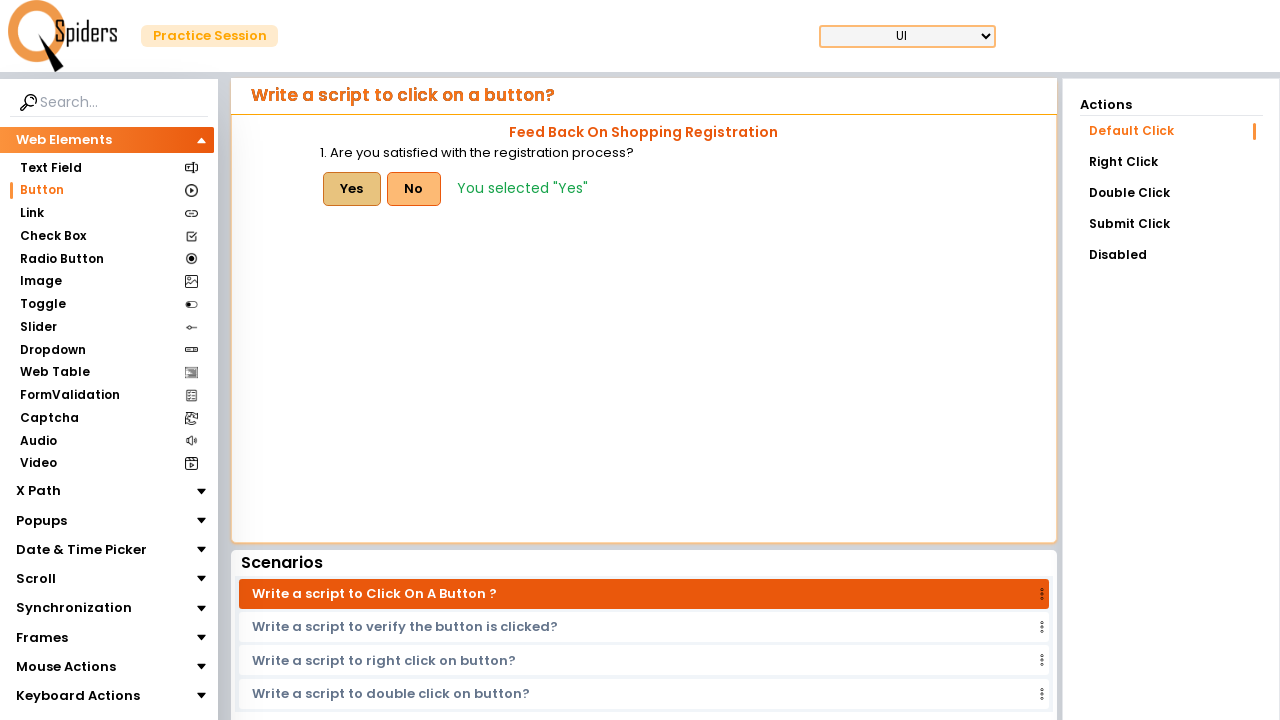

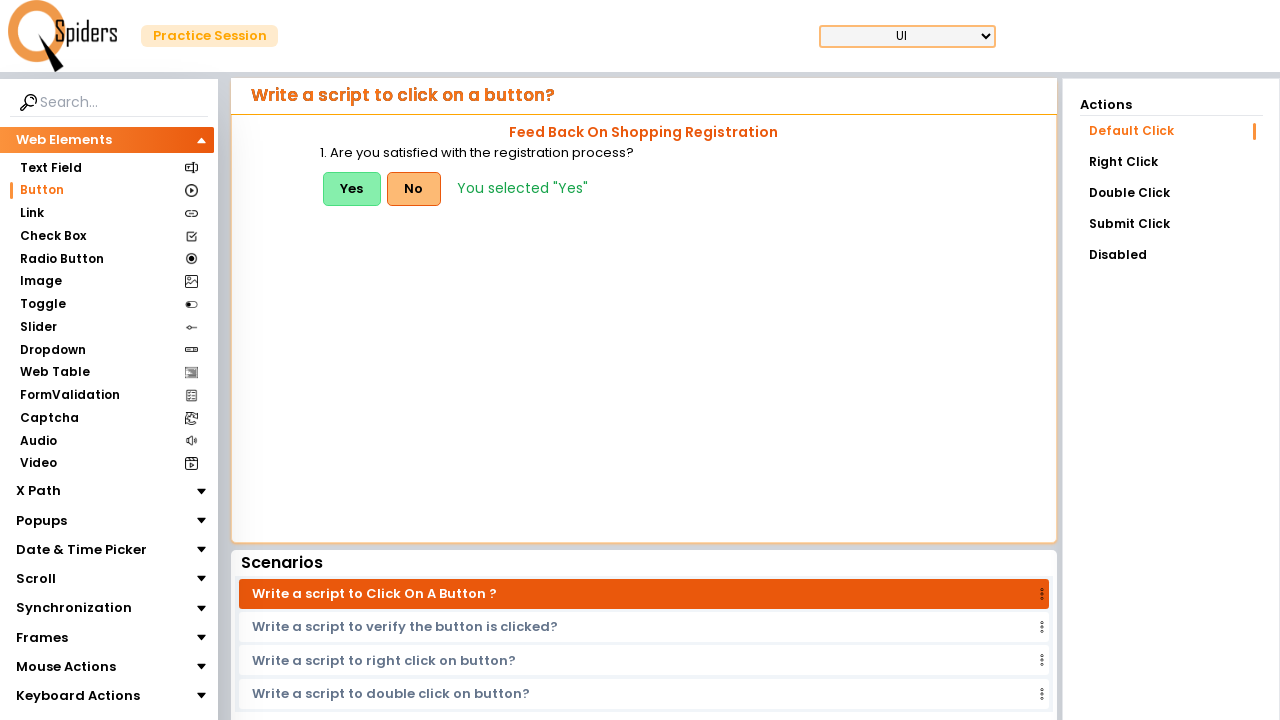